Tests the search functionality on python.org by entering a search query and submitting the form

Starting URL: http://www.python.org

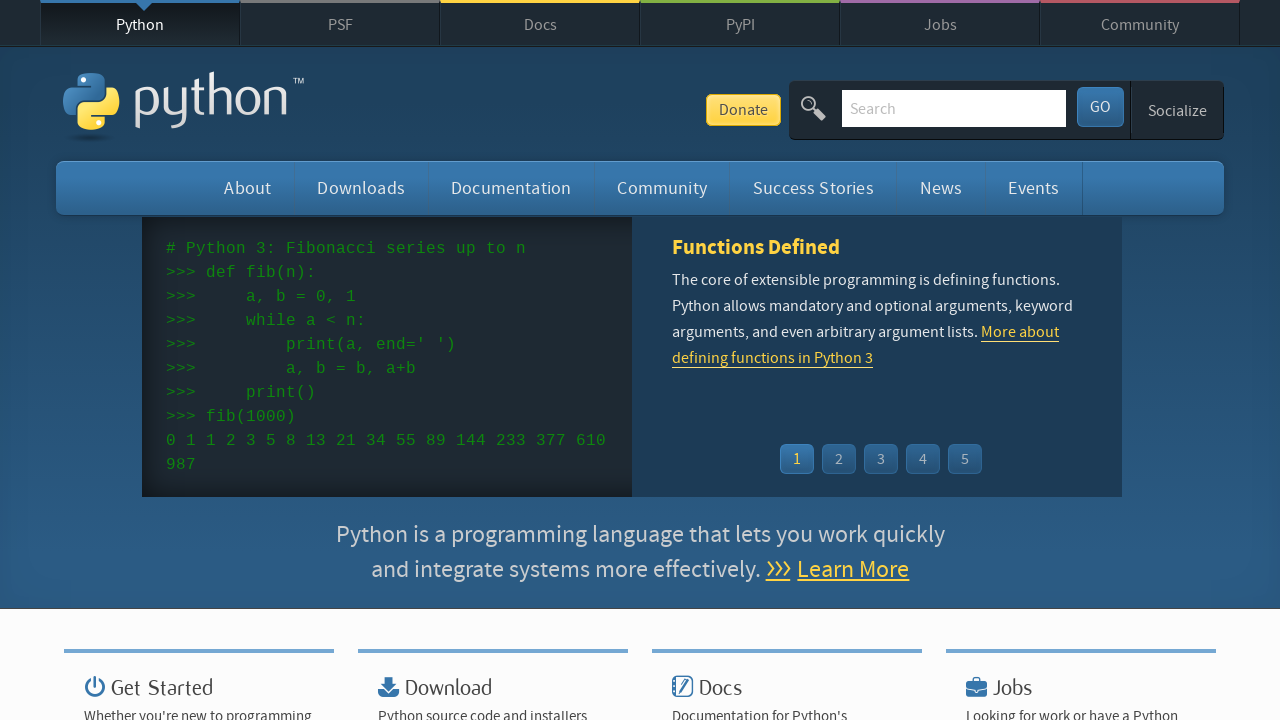

Filled search box with query 'pycon' on input[name='q']
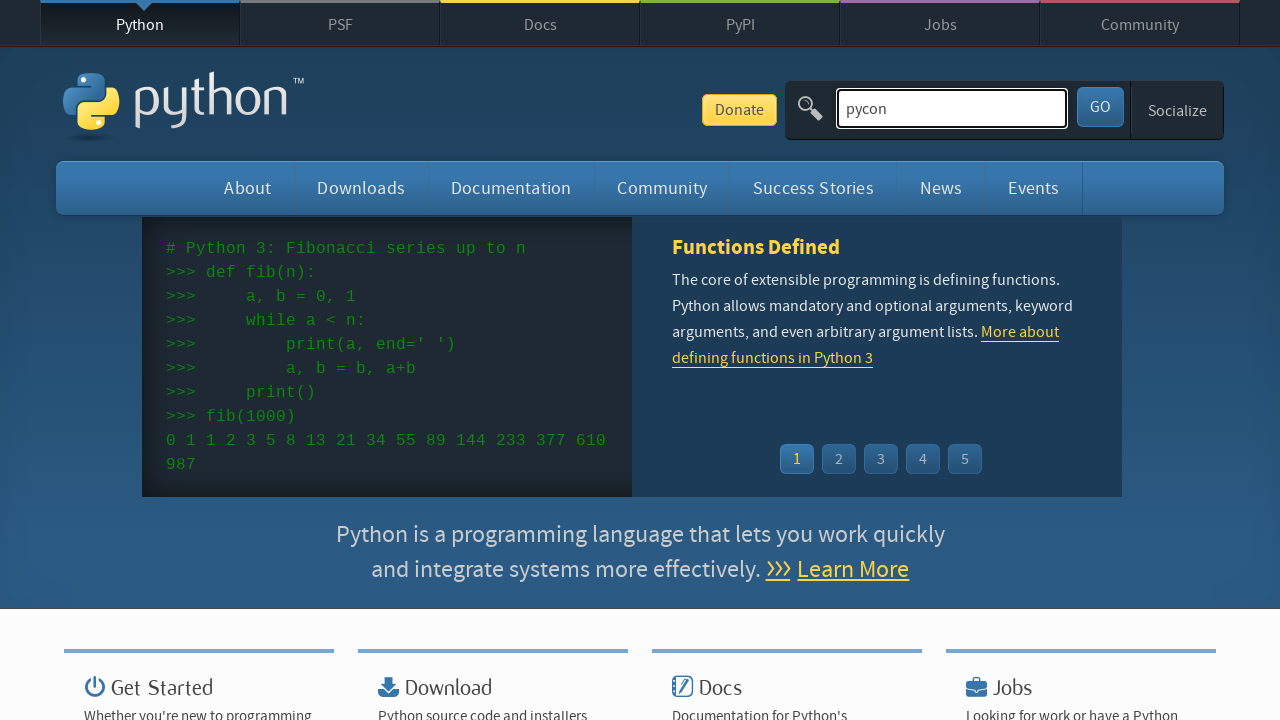

Pressed Enter to submit search form on input[name='q']
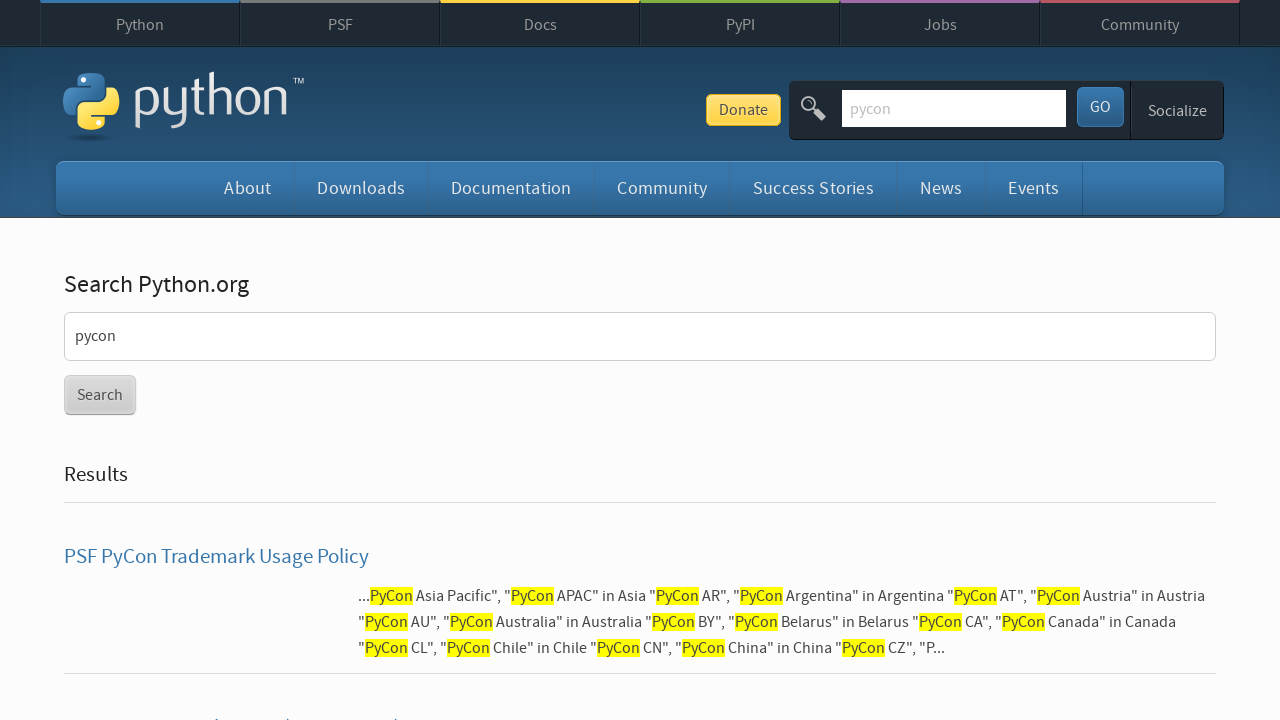

Search results page loaded successfully
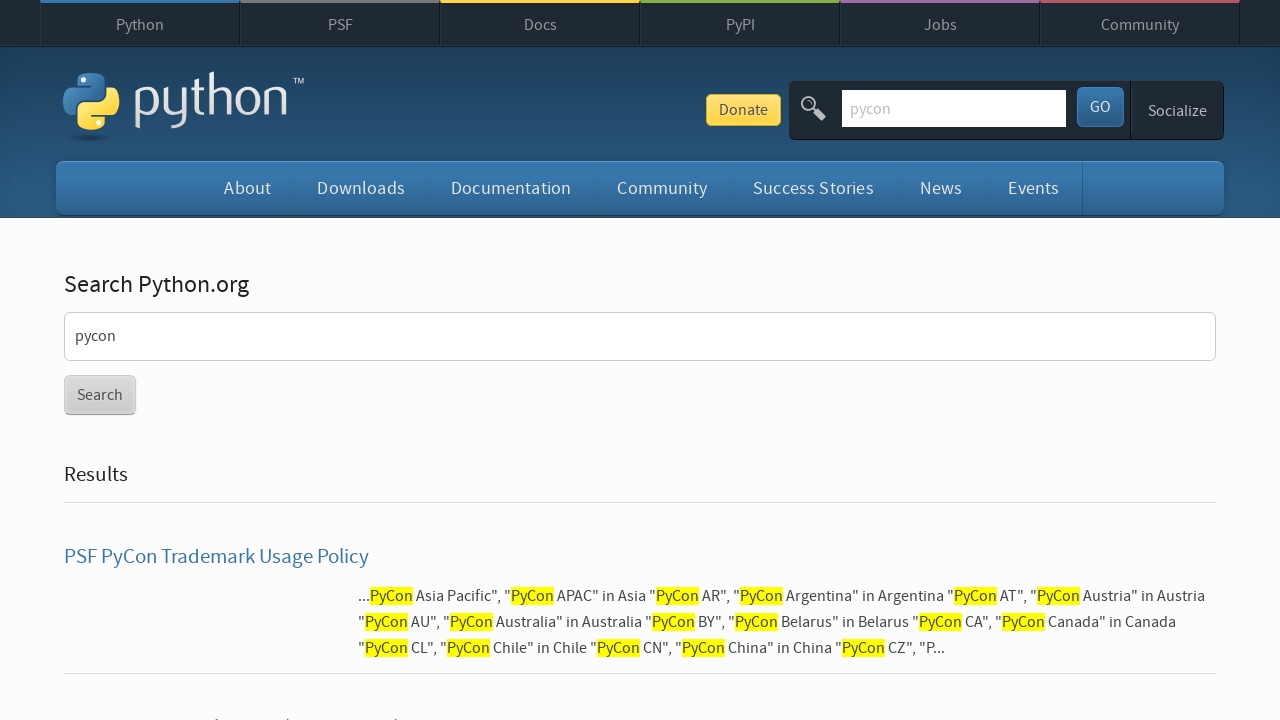

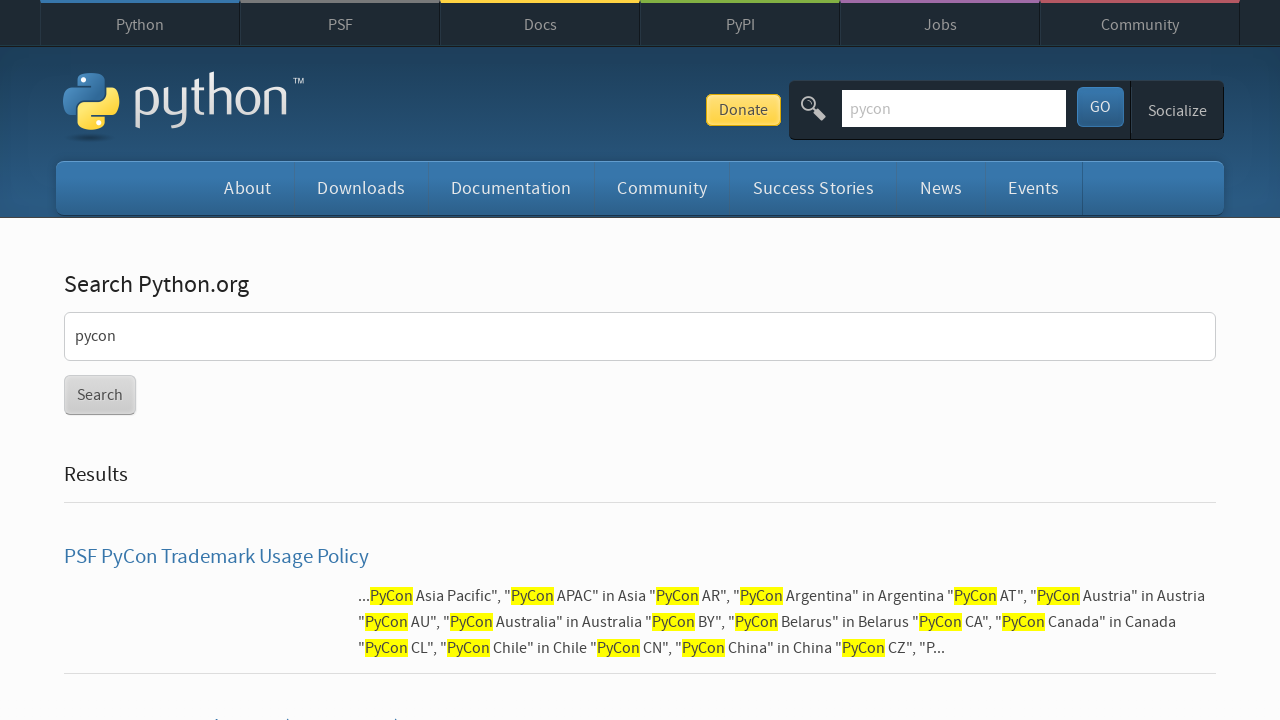